Navigates to the SpiceJet airline website homepage and verifies it loads

Starting URL: https://www.spicejet.com/

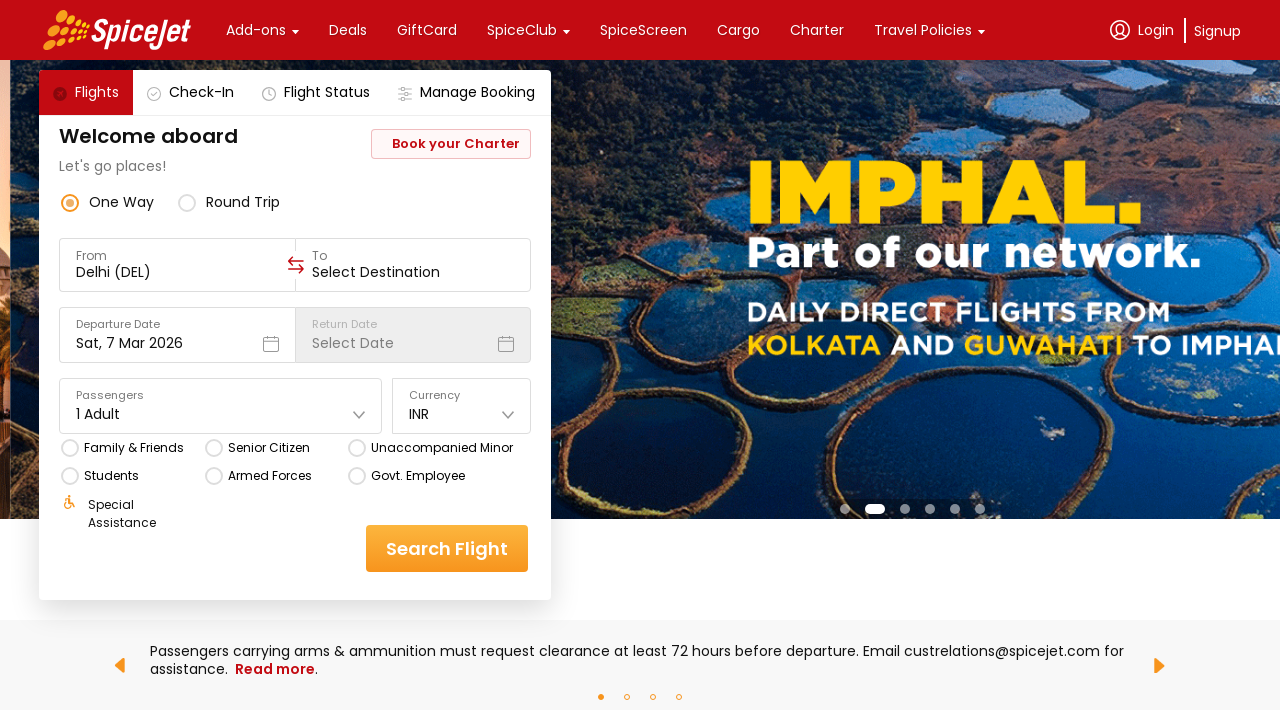

Navigated to SpiceJet homepage
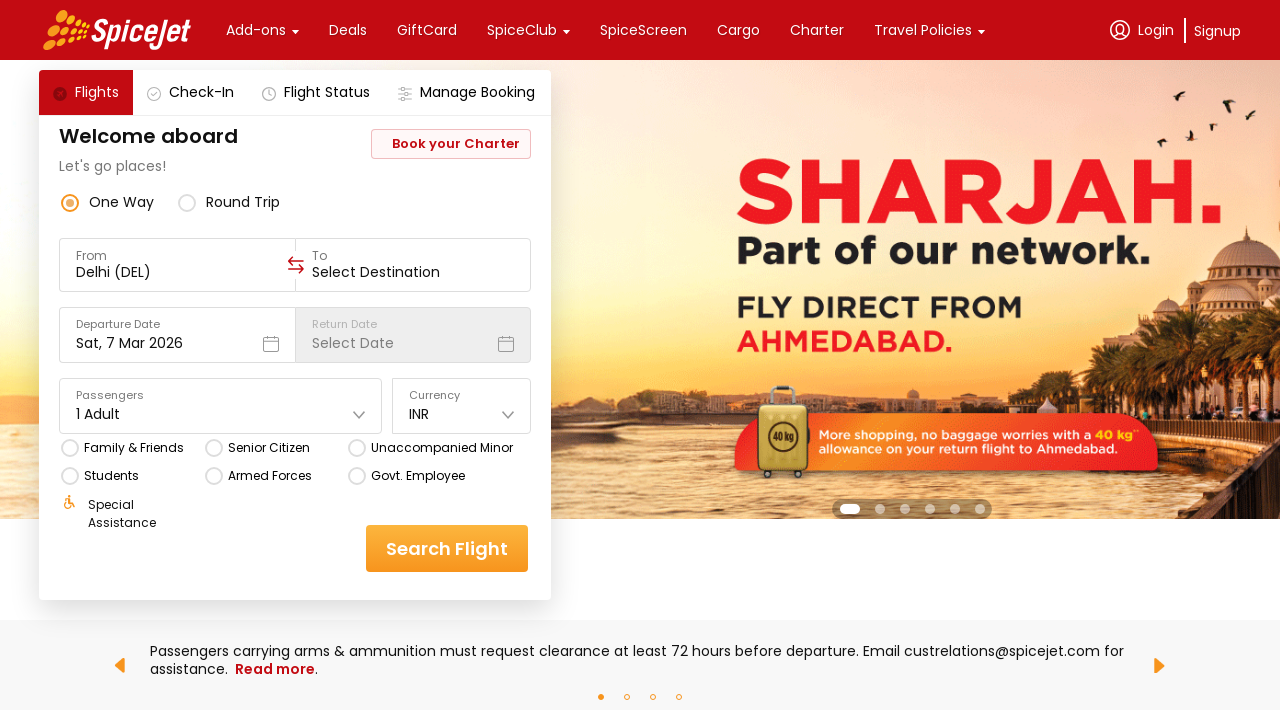

SpiceJet homepage loaded (DOM content ready)
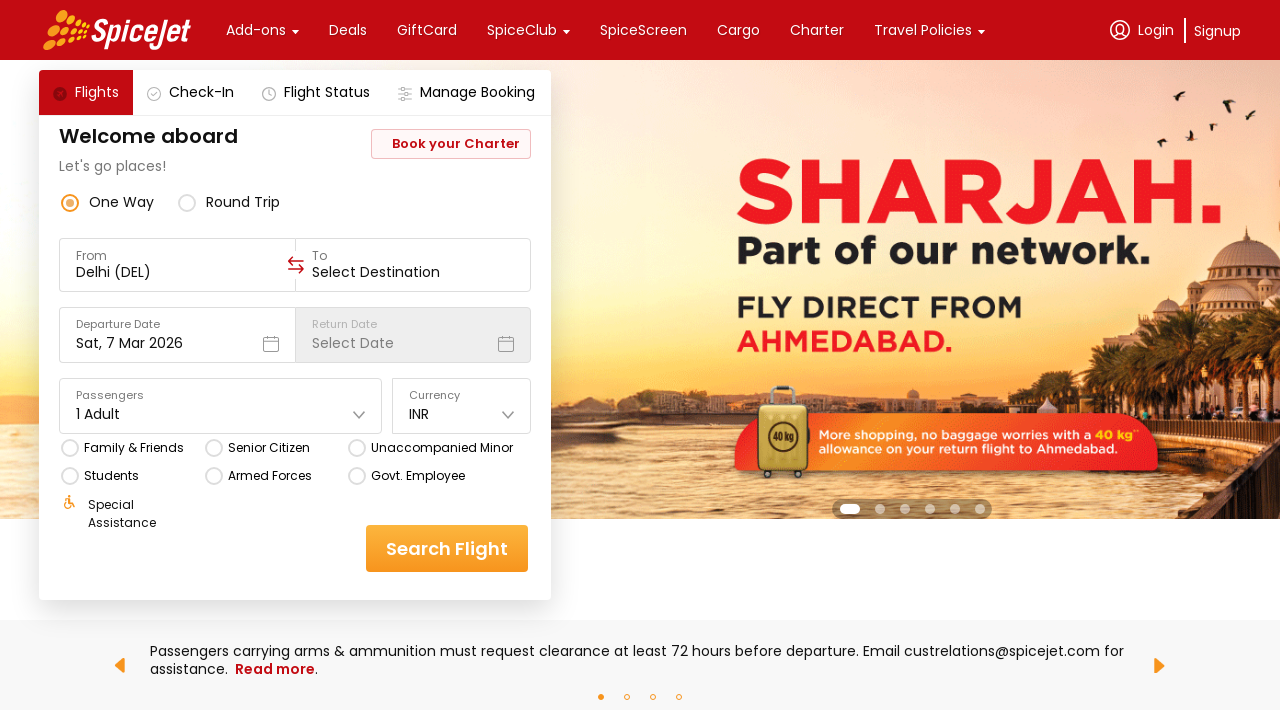

Verified SpiceJet homepage URL is correct
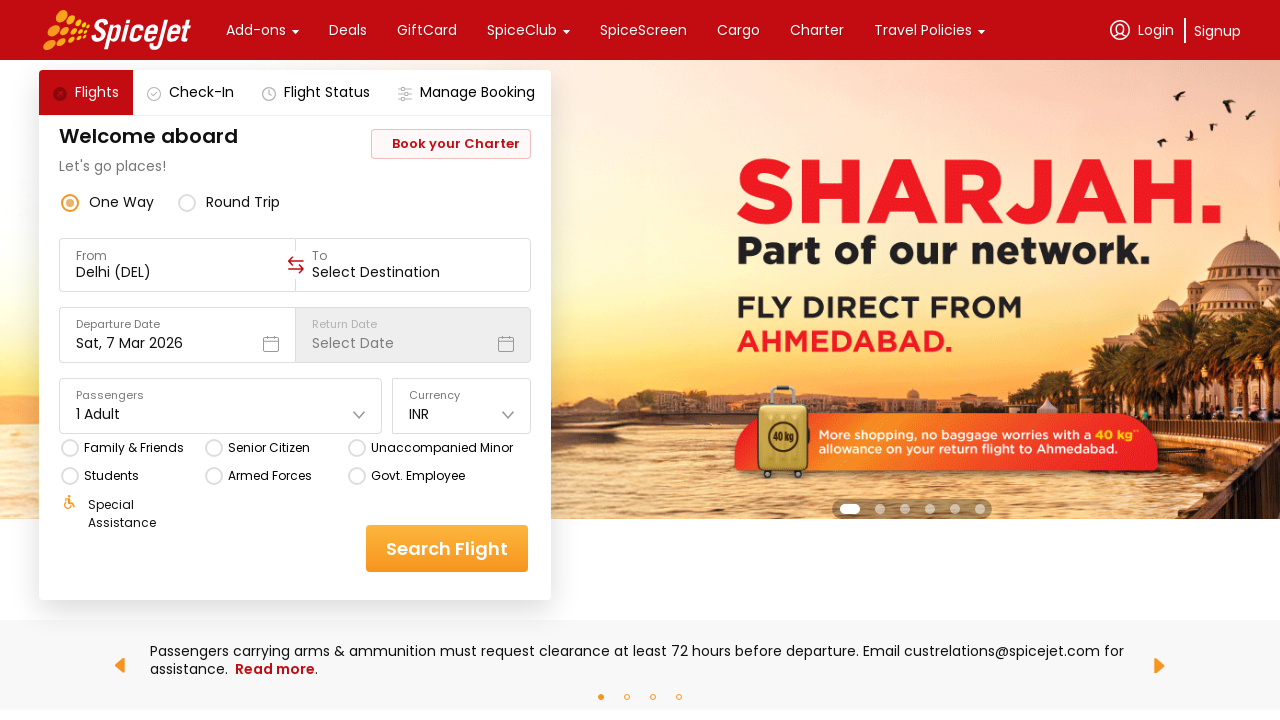

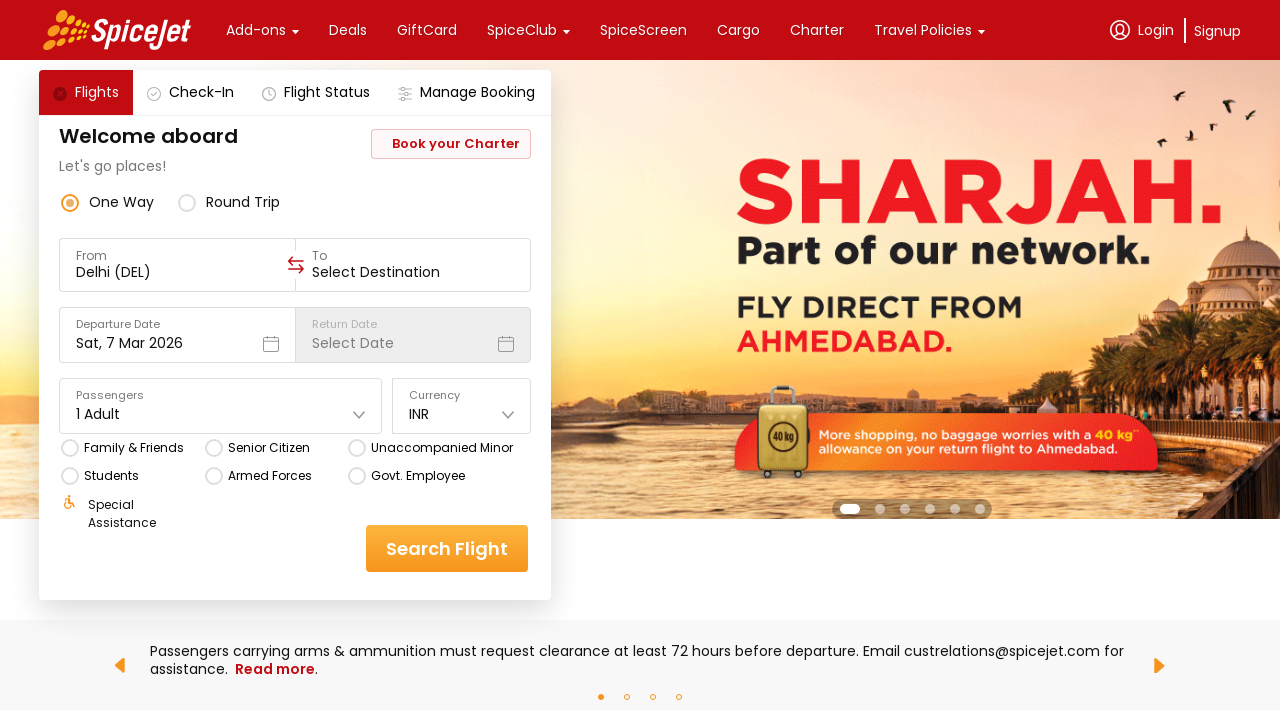